Tests a confirmation alert by clicking a button that triggers a confirm dialog and accepting it

Starting URL: https://demoqa.com/alerts

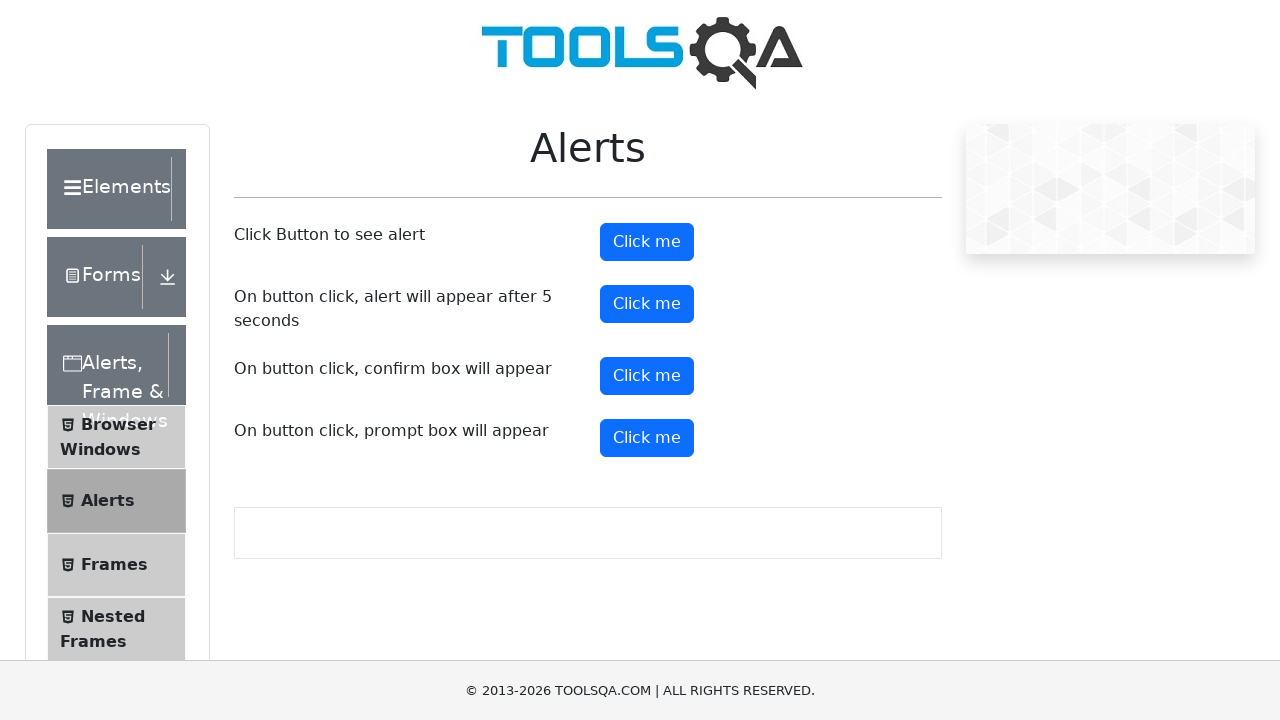

Set up dialog handler to accept confirmation alerts
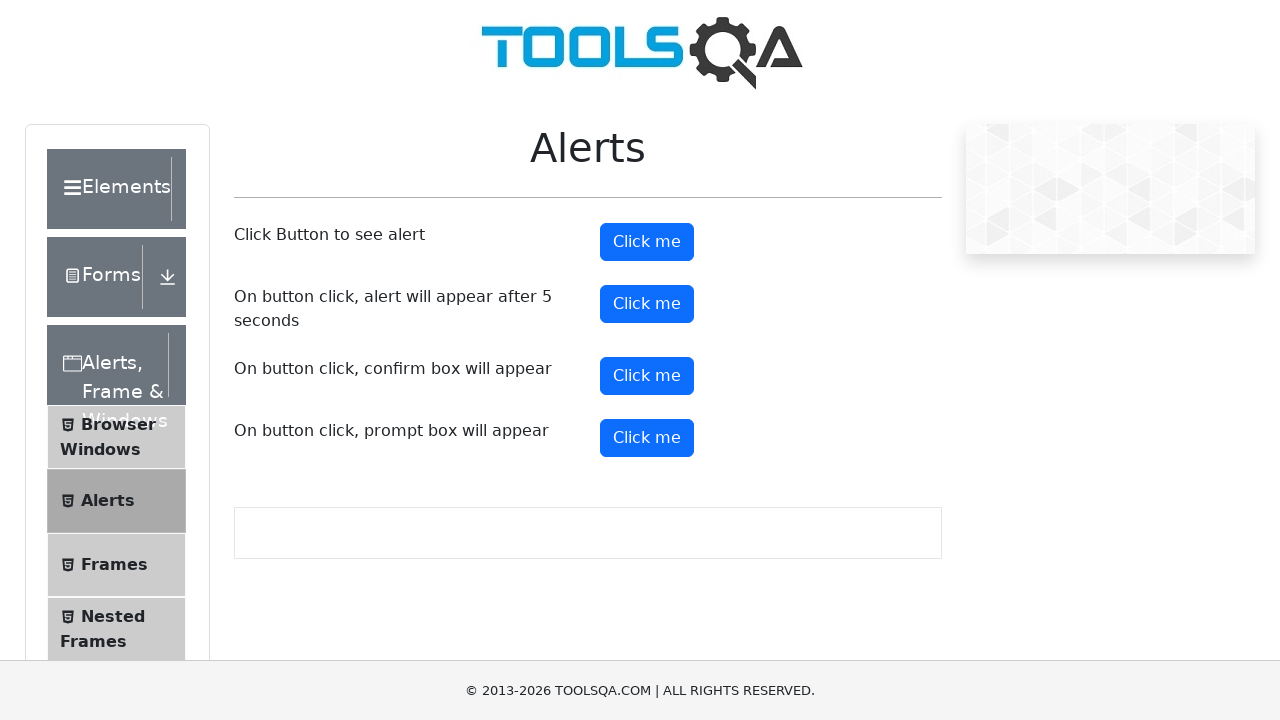

Clicked confirmation alert button at (647, 376) on #confirmButton
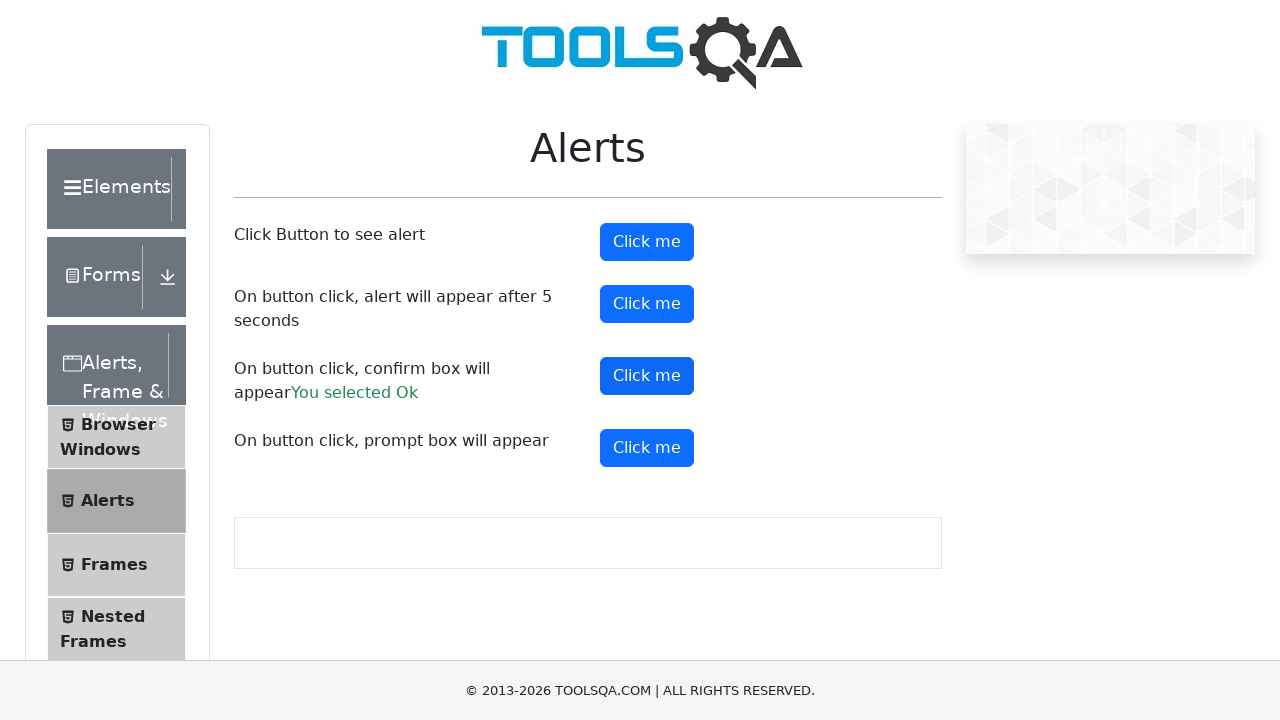

Waited for confirmation alert to be processed
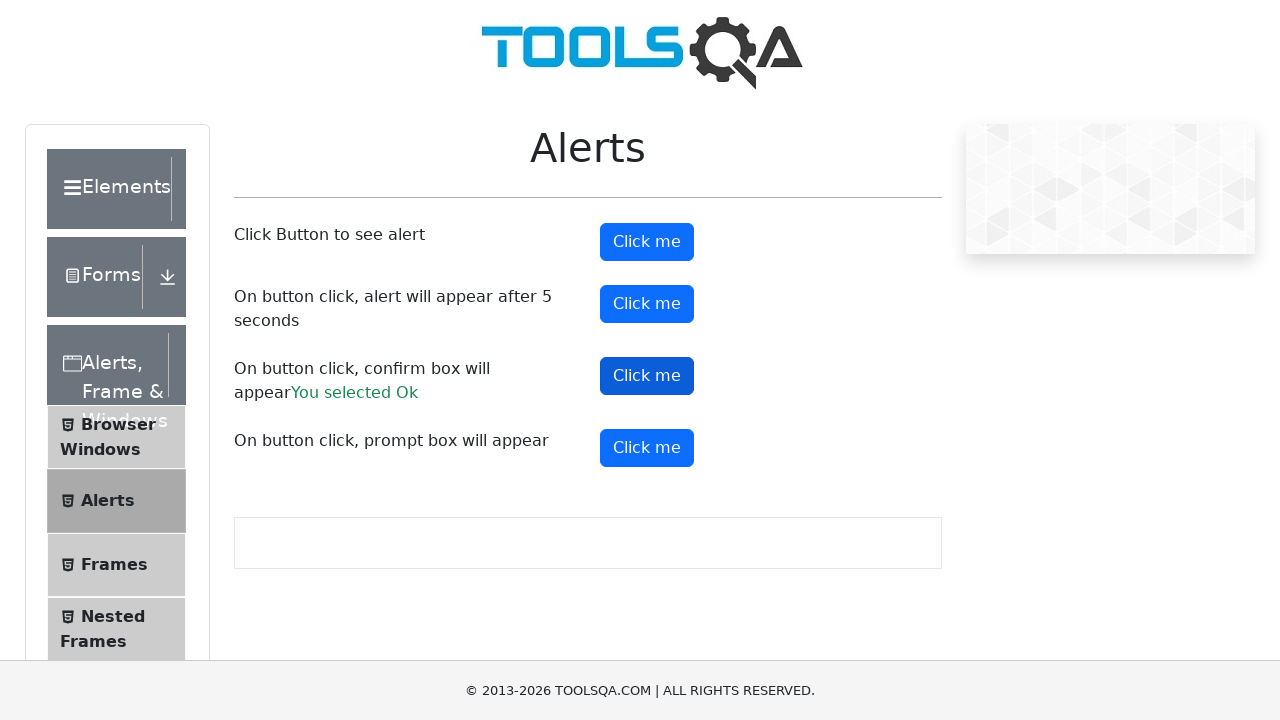

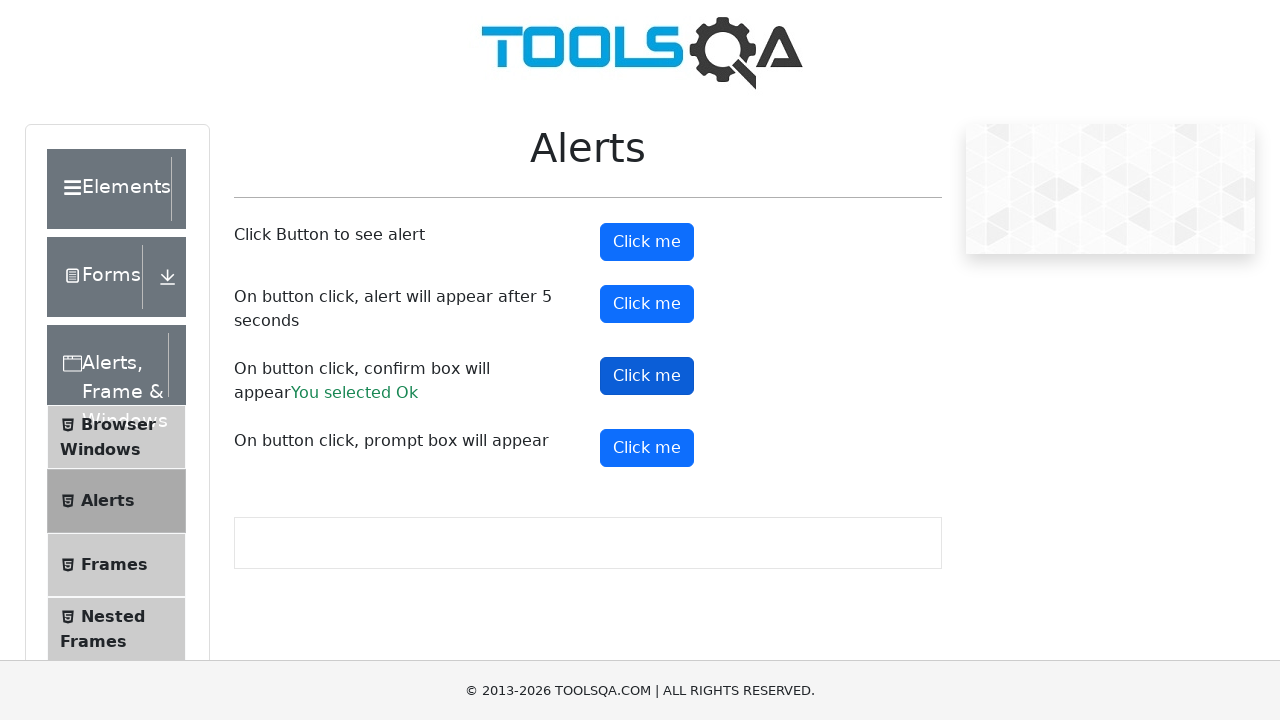